Tests filtering to display only active (incomplete) items.

Starting URL: https://demo.playwright.dev/todomvc

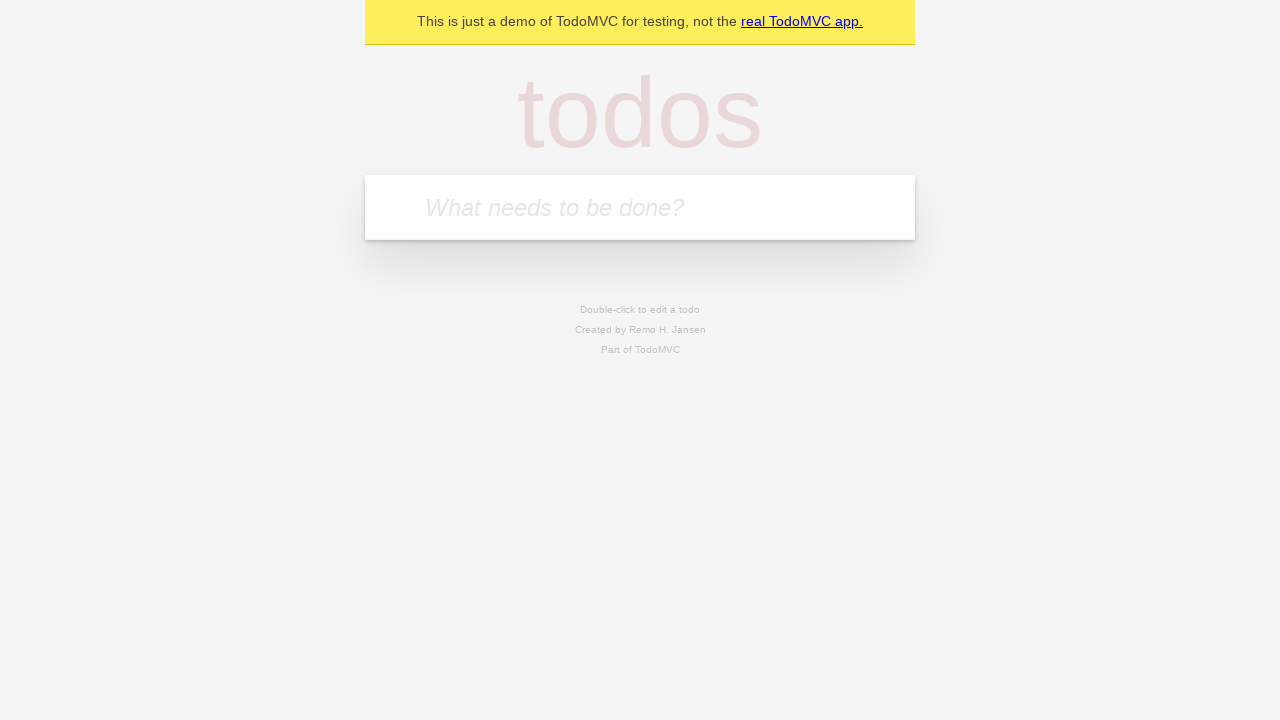

Filled todo input with 'buy some cheese' on internal:attr=[placeholder="What needs to be done?"i]
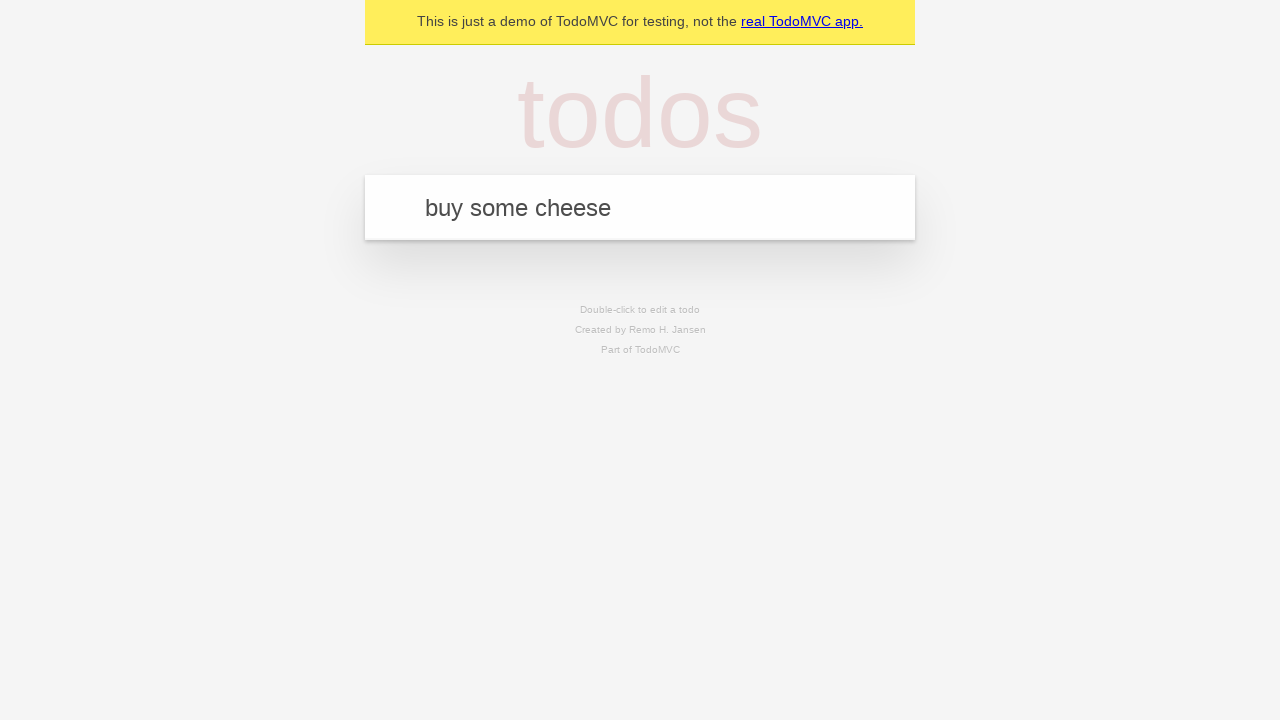

Pressed Enter to create todo item 'buy some cheese' on internal:attr=[placeholder="What needs to be done?"i]
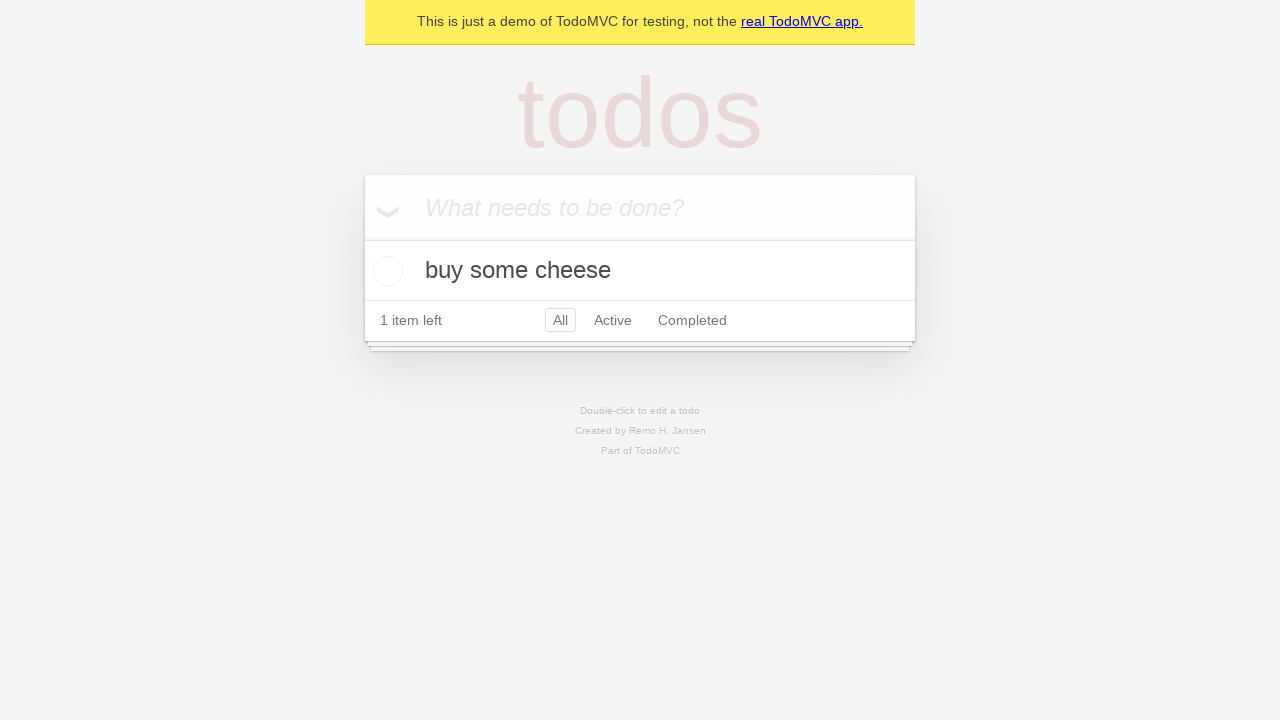

Filled todo input with 'feed the cat' on internal:attr=[placeholder="What needs to be done?"i]
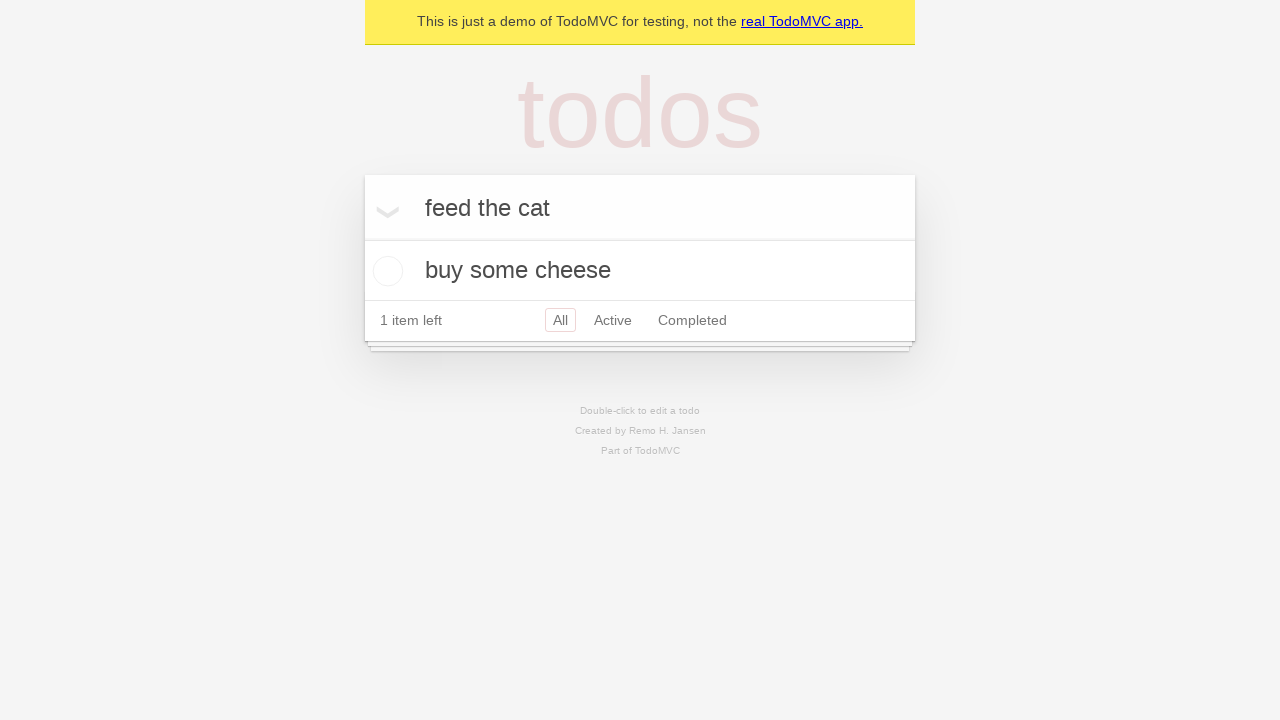

Pressed Enter to create todo item 'feed the cat' on internal:attr=[placeholder="What needs to be done?"i]
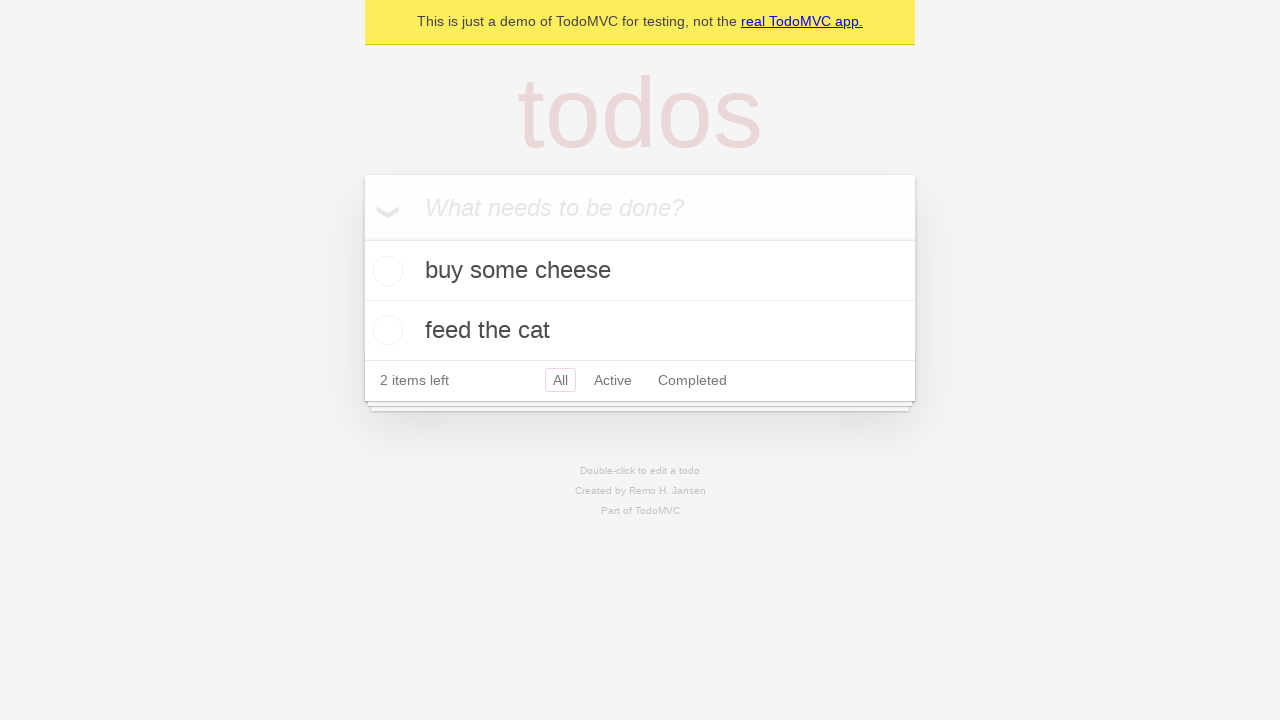

Filled todo input with 'book a doctors appointment' on internal:attr=[placeholder="What needs to be done?"i]
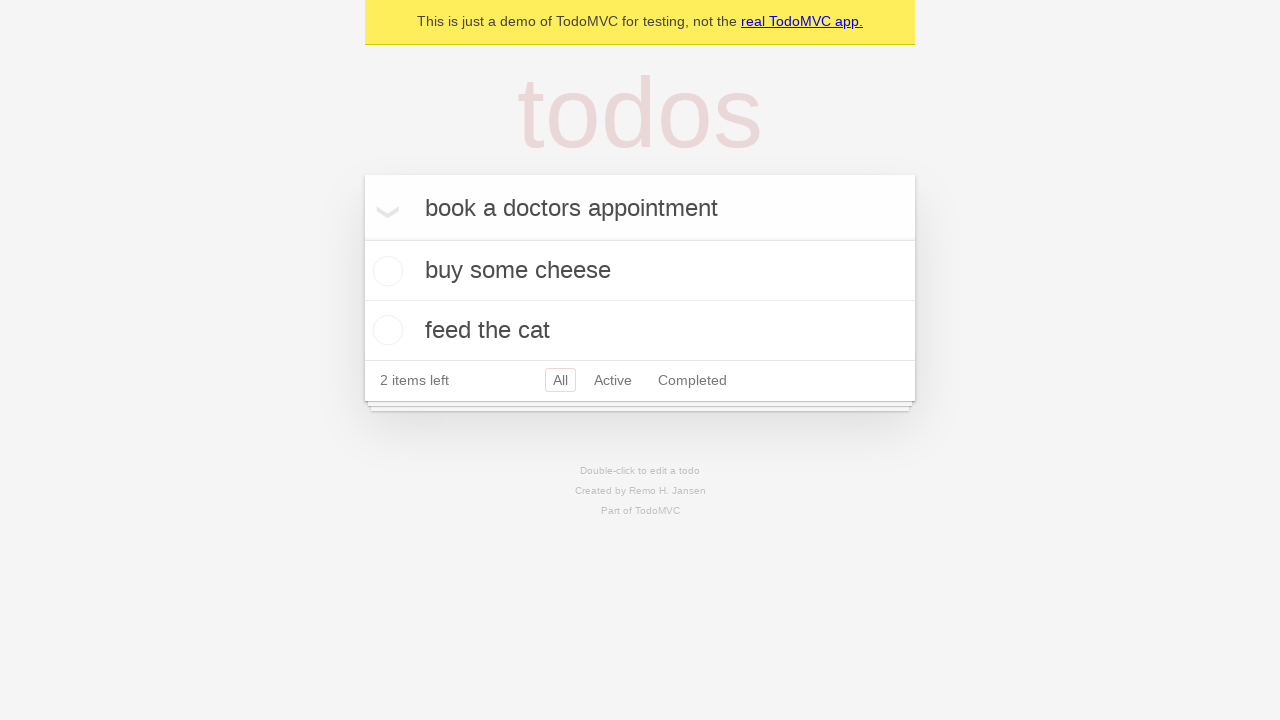

Pressed Enter to create todo item 'book a doctors appointment' on internal:attr=[placeholder="What needs to be done?"i]
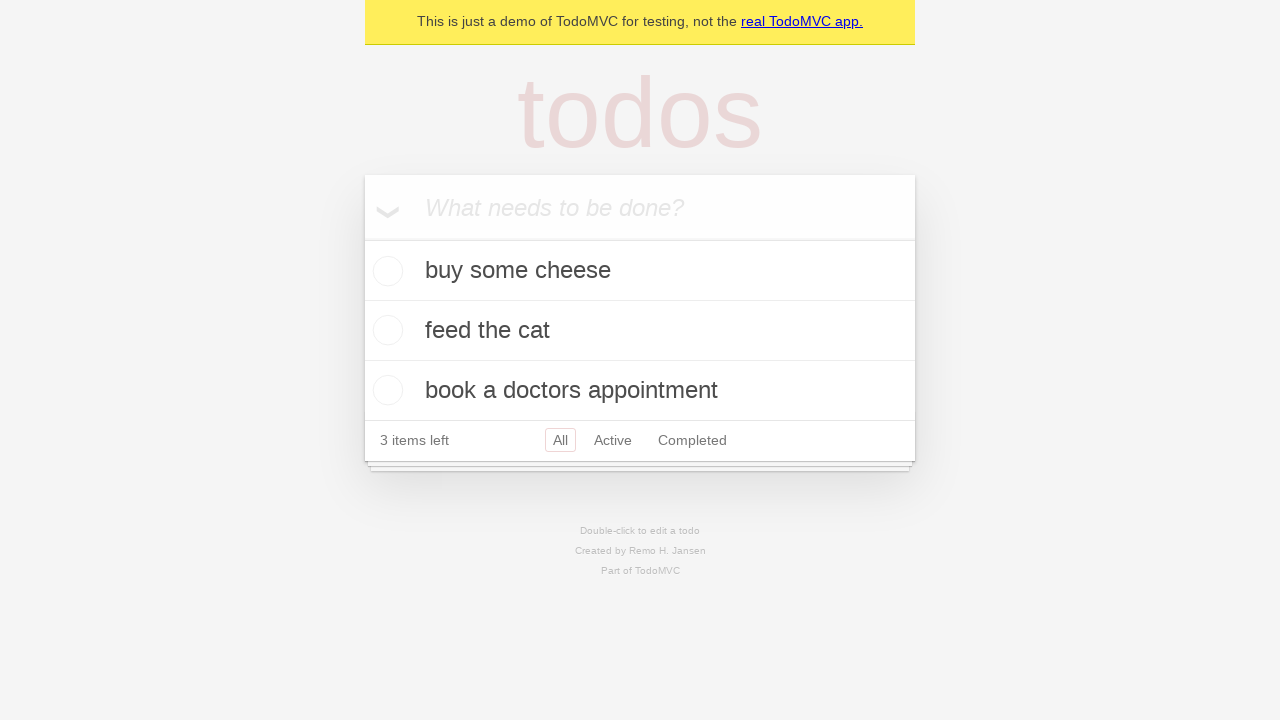

Marked second todo item as complete at (385, 330) on internal:testid=[data-testid="todo-item"s] >> nth=1 >> internal:role=checkbox
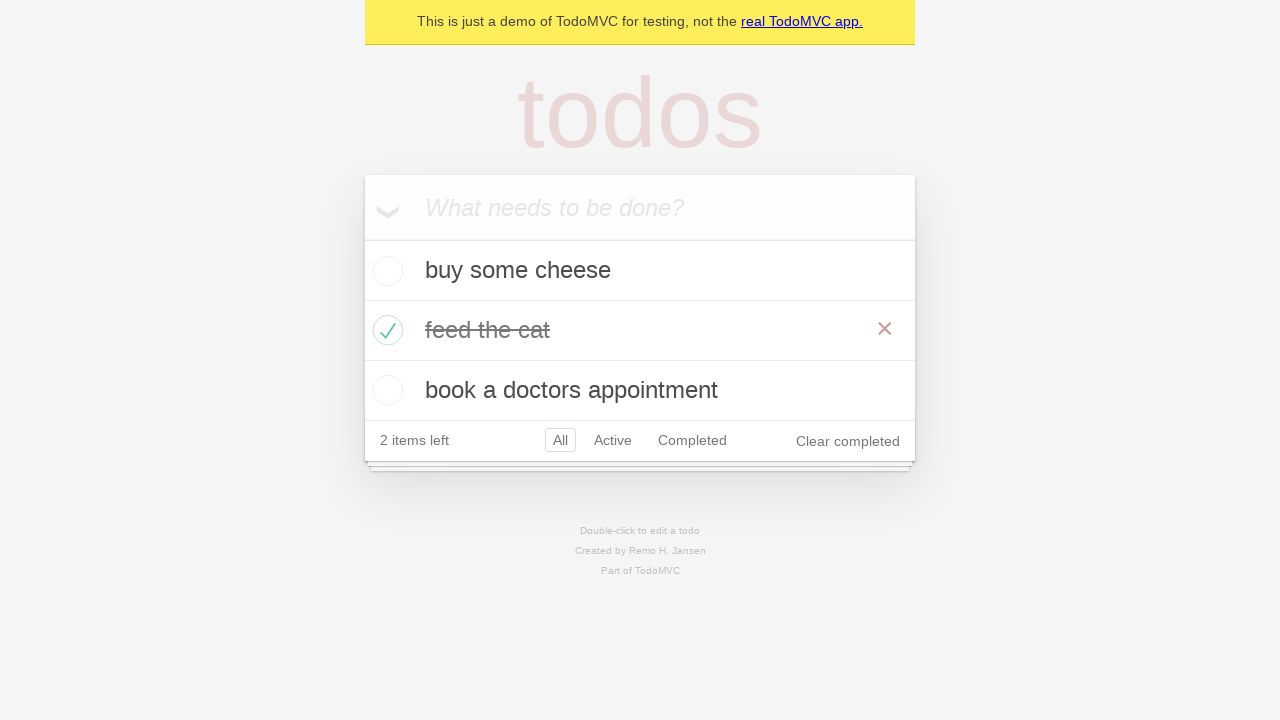

Clicked Active filter to display only incomplete items at (613, 440) on internal:role=link[name="Active"i]
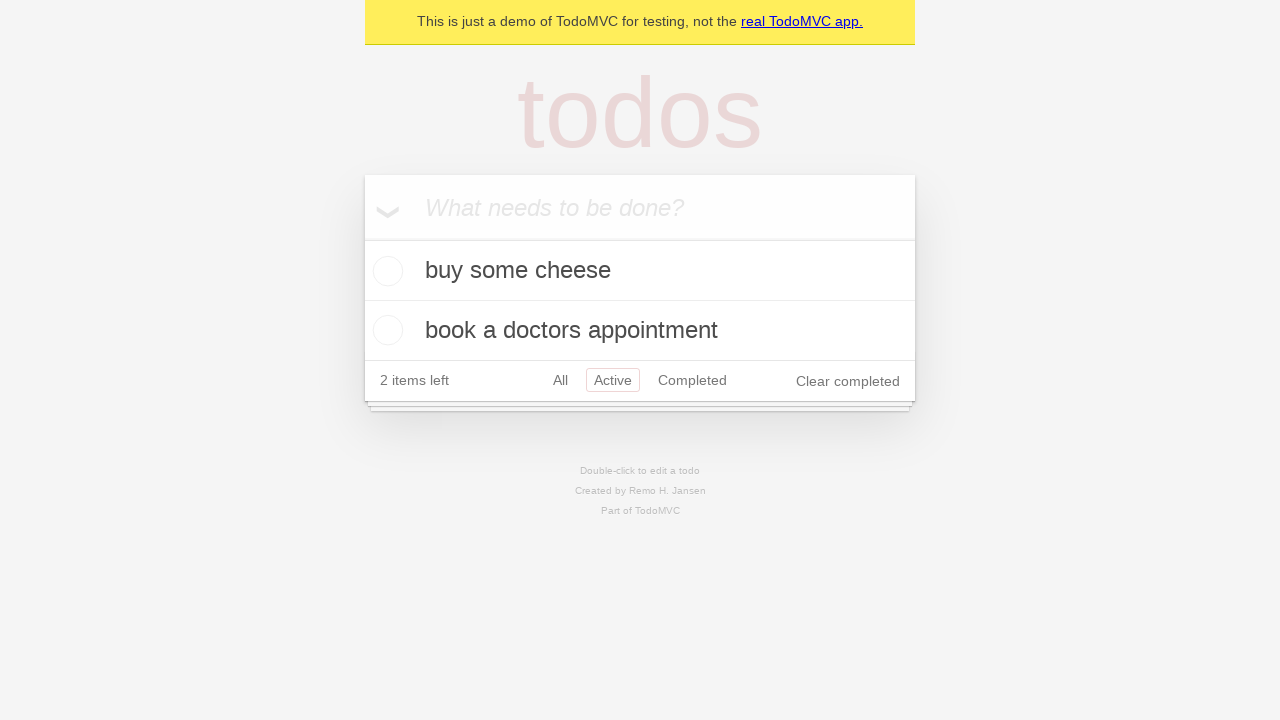

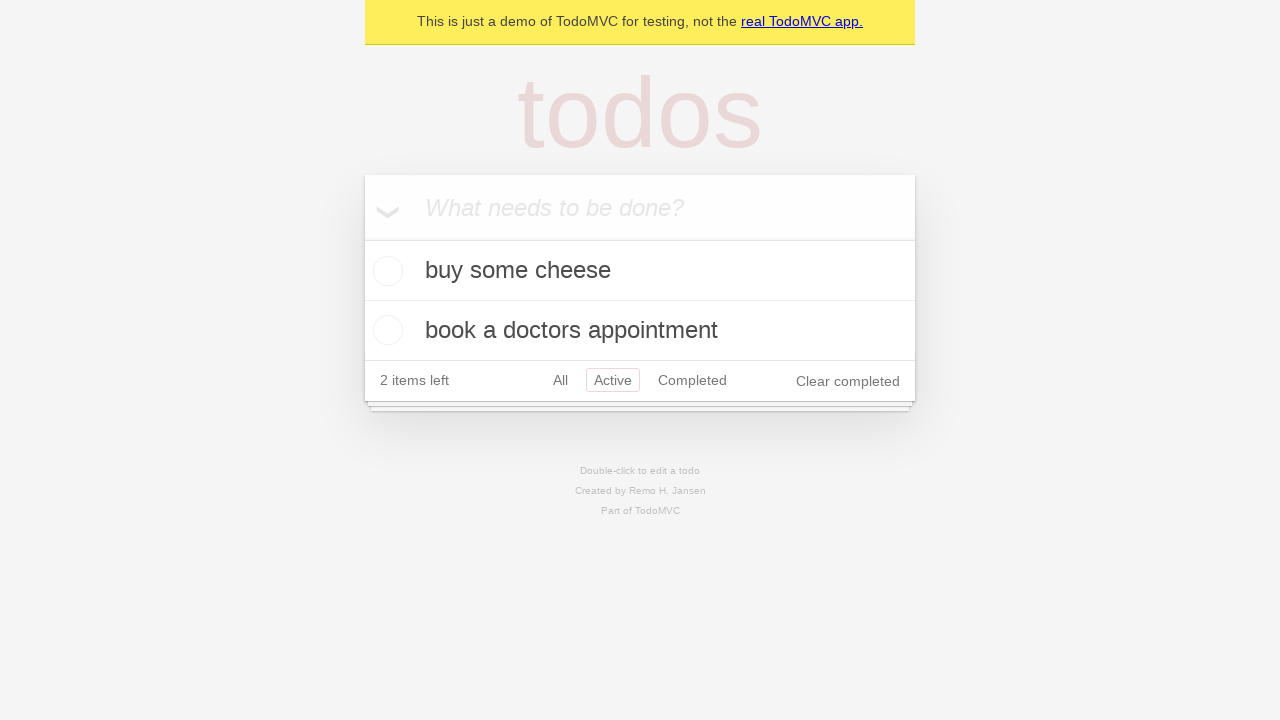